Navigates to a Brazilian government open data page about COVID-19 deaths, expands the resources section, and clicks the download button to initiate a file download.

Starting URL: https://dados.gov.br/dados/conjuntos-dados/obitos-confirmados-covid-19

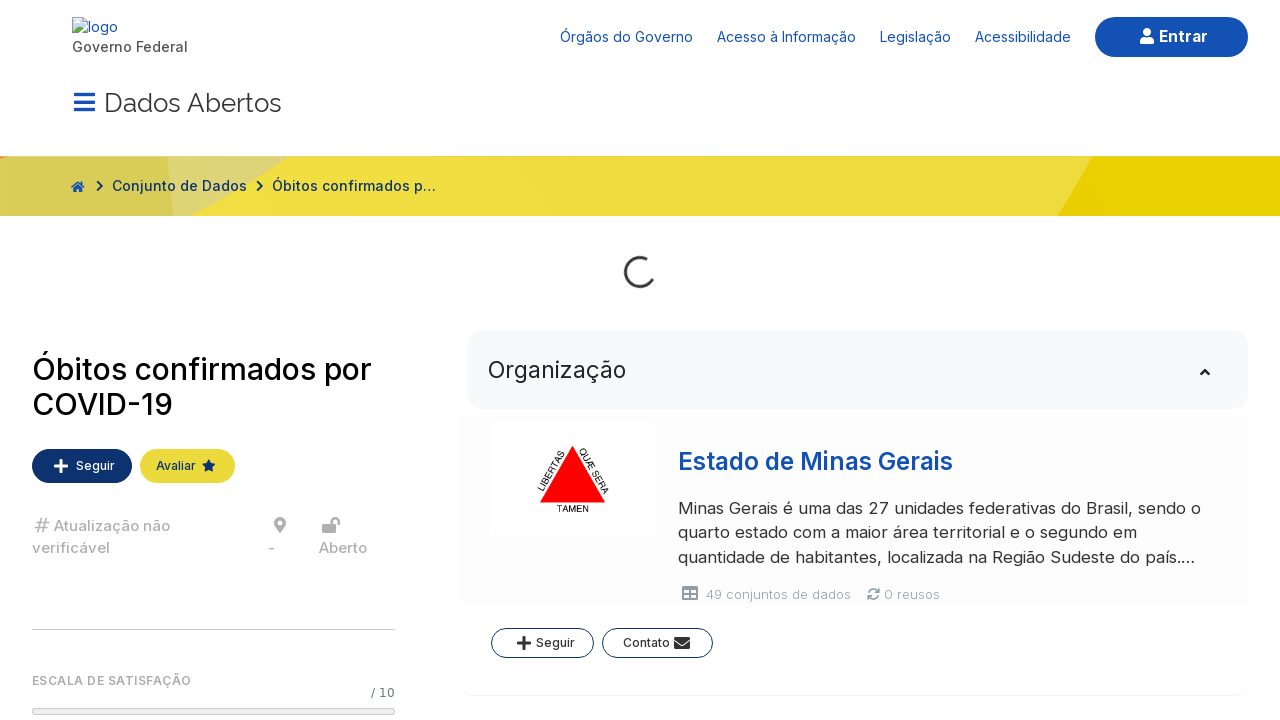

Waited for resources expand button to be present
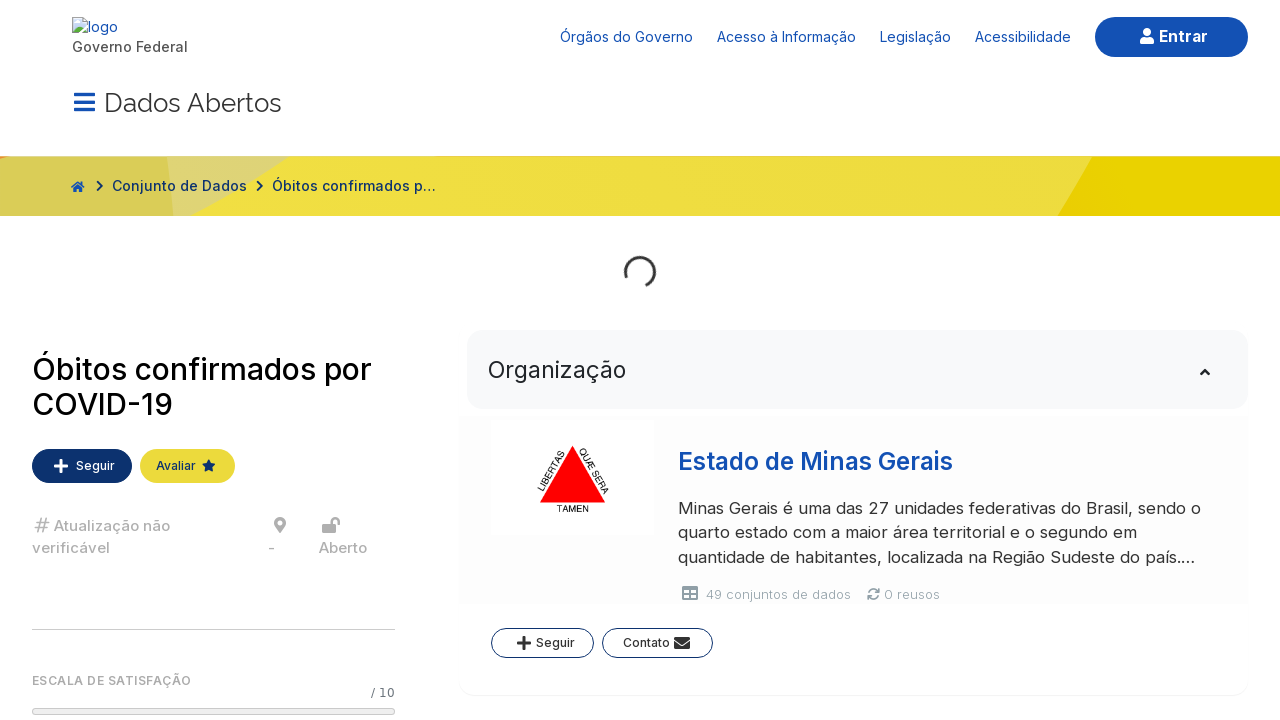

Clicked resources expand button to reveal download options at (857, 361) on (//*[@id="btnCollapse"])[3]
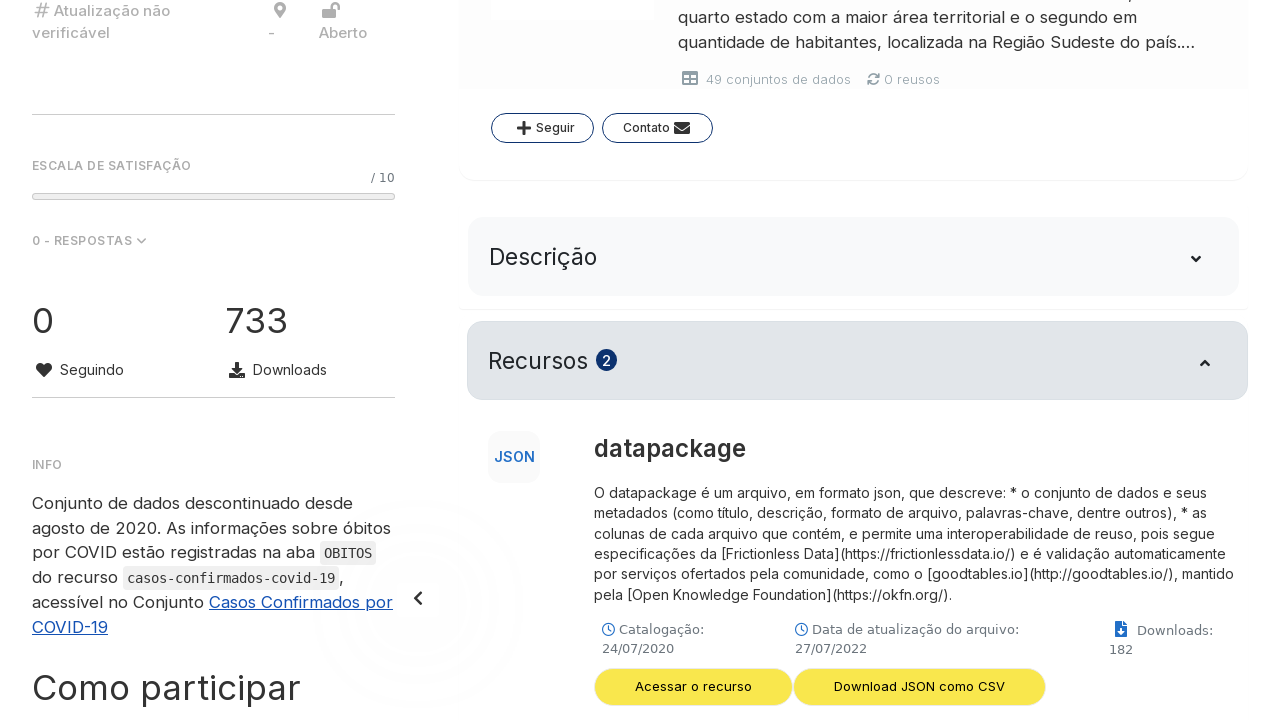

Waited for download button to be present
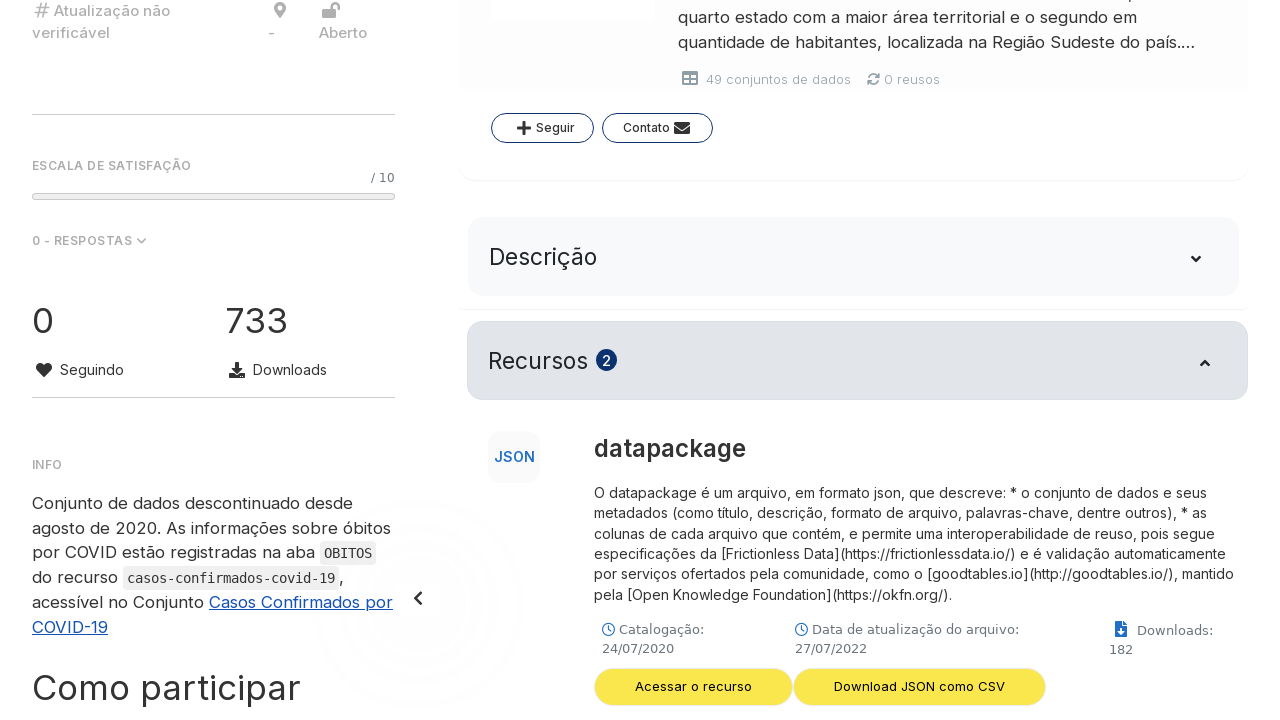

Clicked download button to initiate file download for obitos confirmados coronavirus data at (694, 360) on (//*[@id="btnDownloadUrl"])[2]
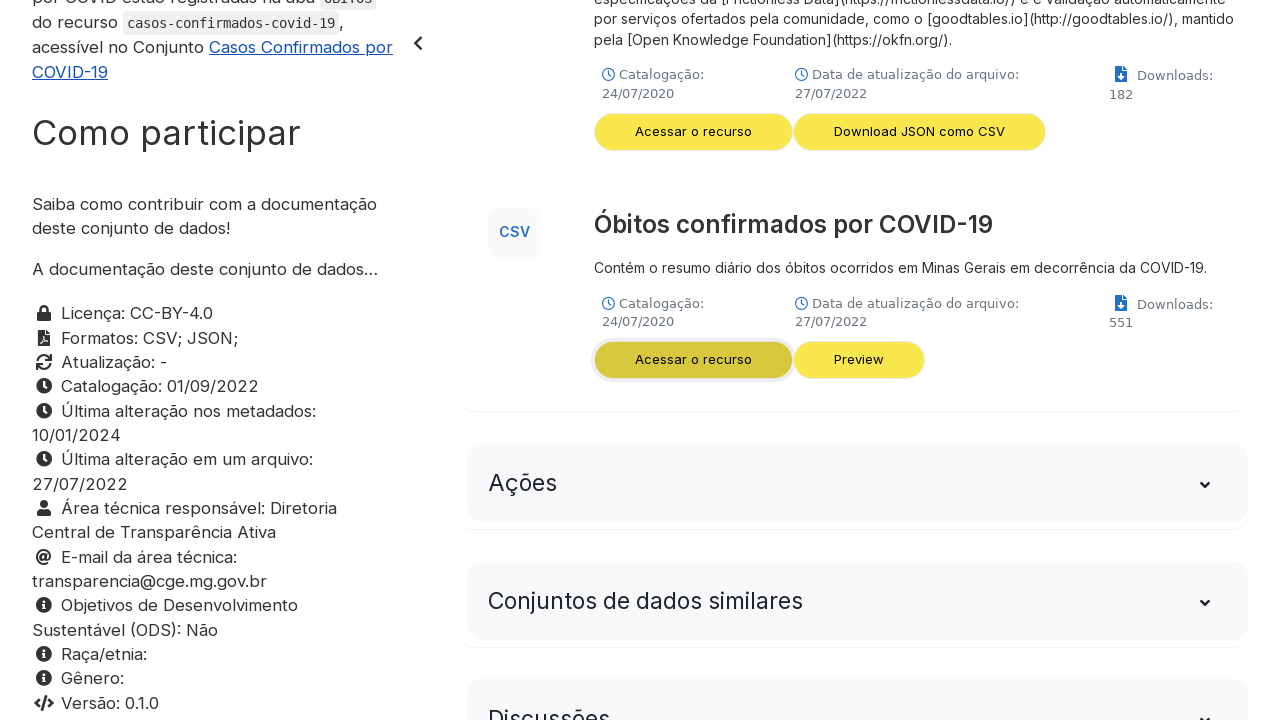

Waited 2 seconds for download to initiate
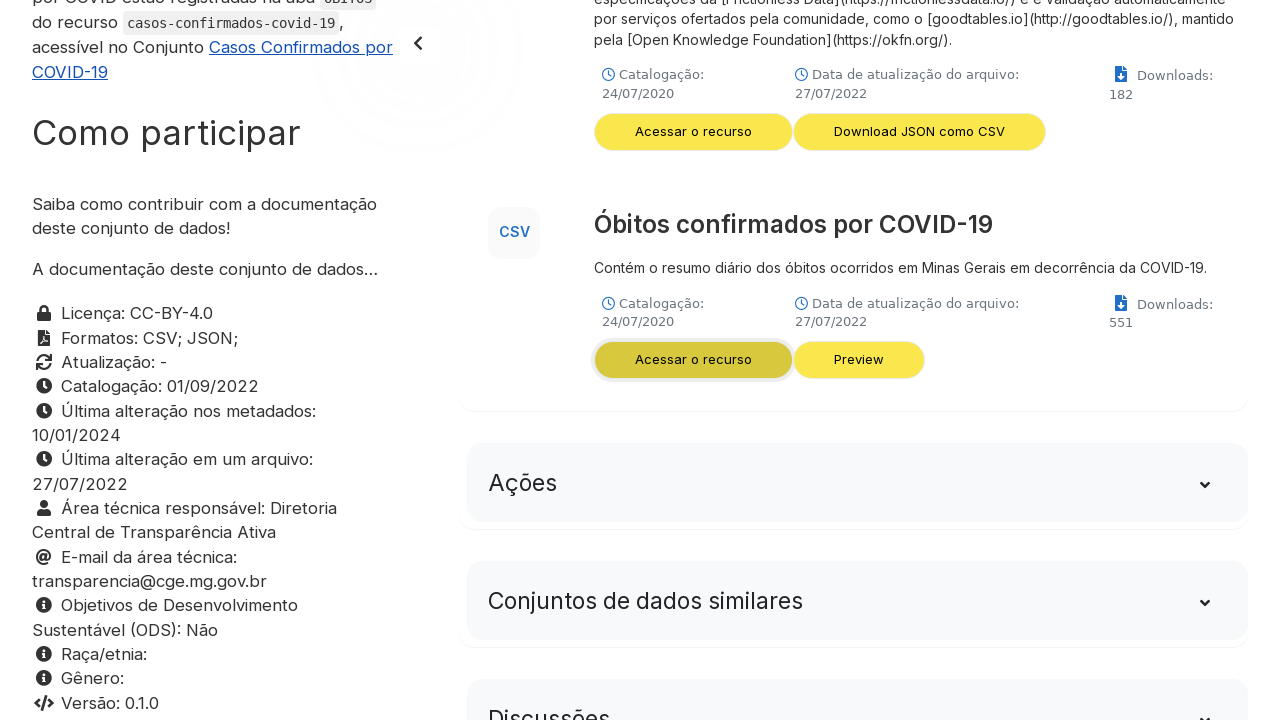

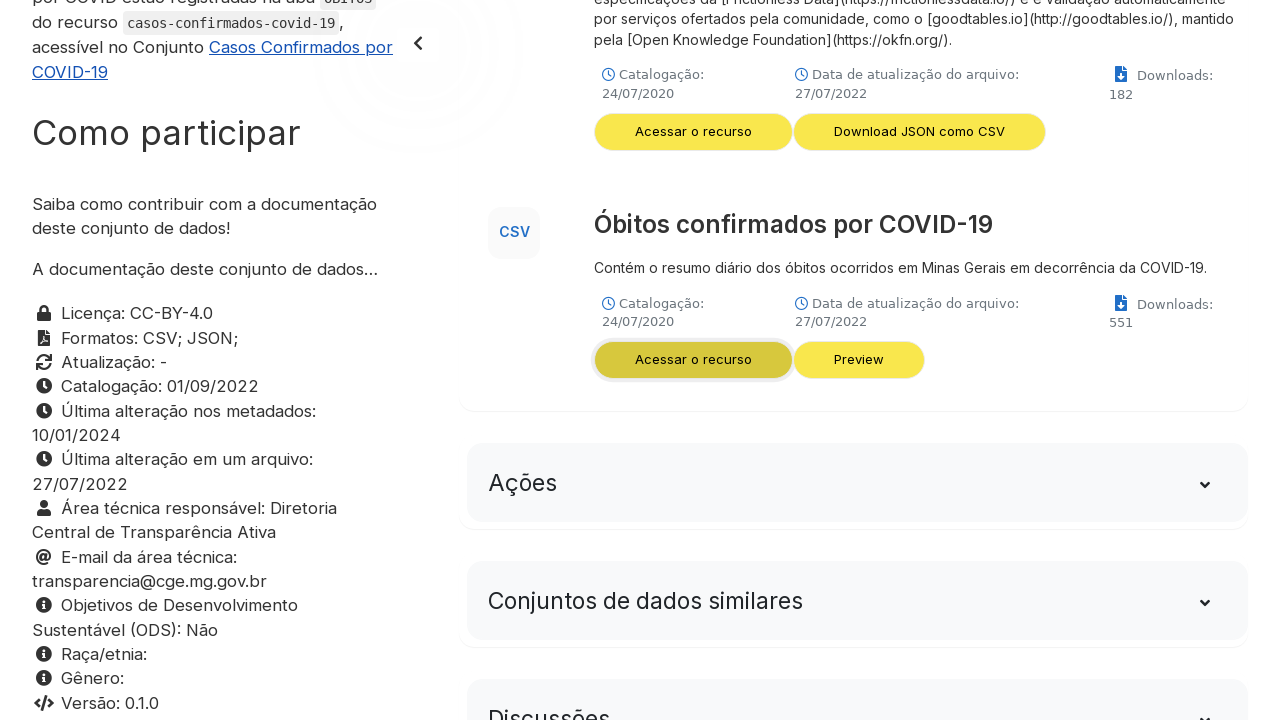